Tests accordion UI by clicking to expand an accordion item and verifying the revealed content

Starting URL: https://practice-automation.com/accordions/

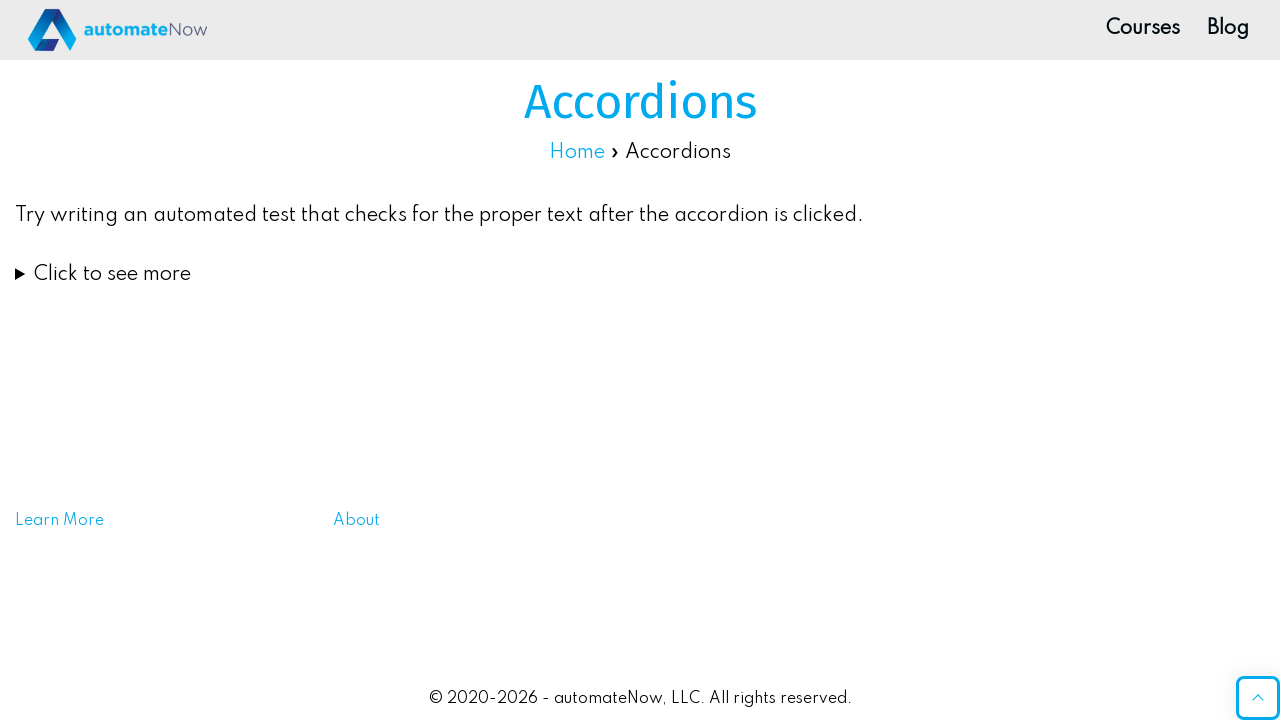

Clicked accordion title to expand the accordion item at (640, 274) on xpath=//summary[contains(@class,'accordion-item__title')]
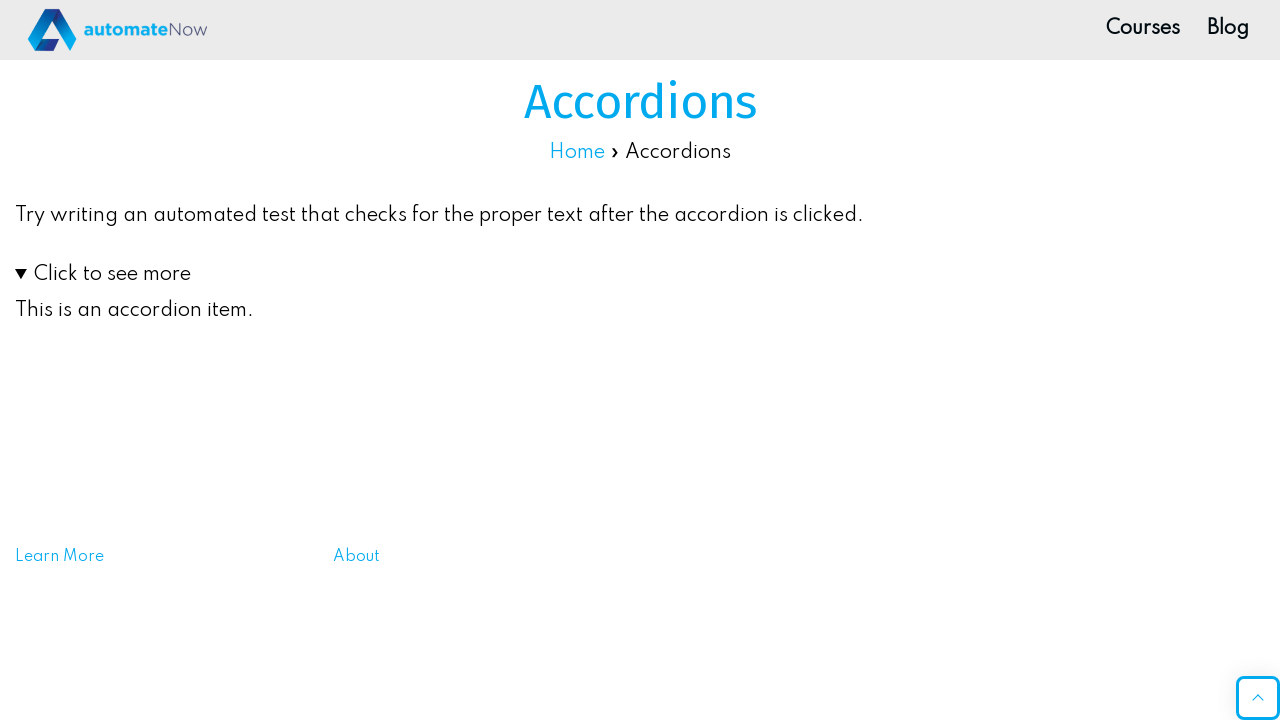

Located accordion content text element
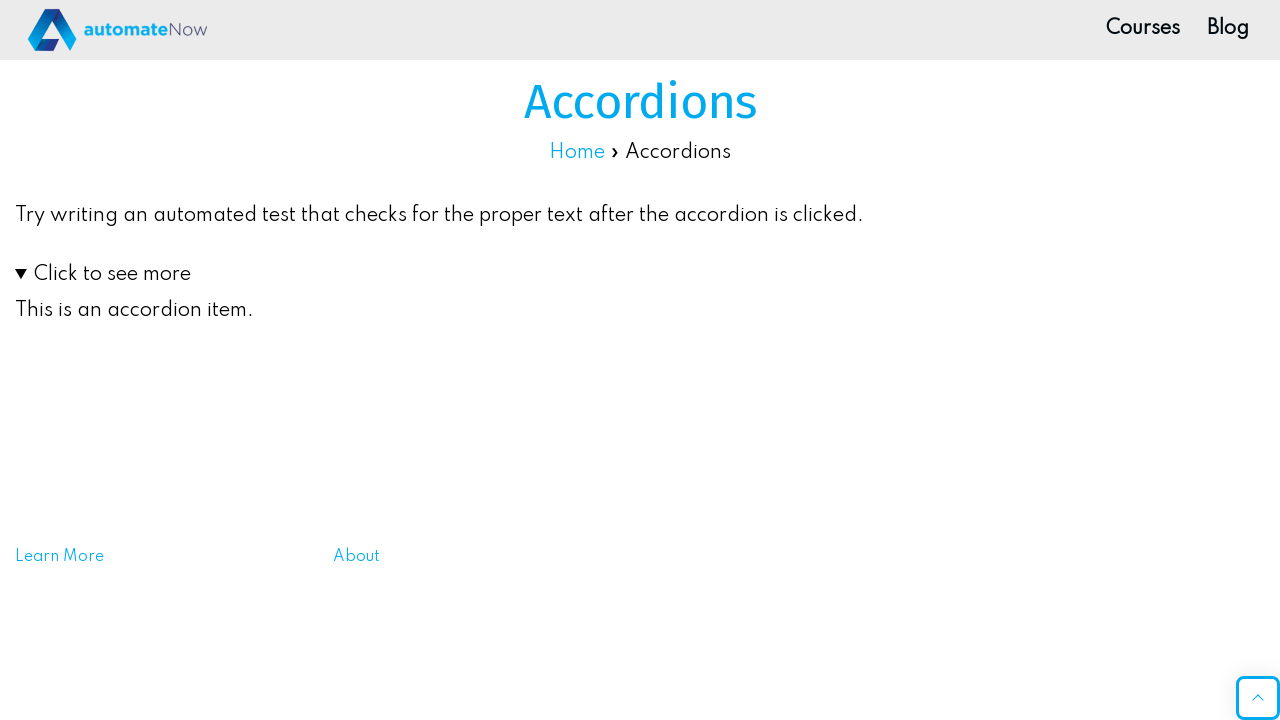

Verified accordion content displays 'This is an accordion item.'
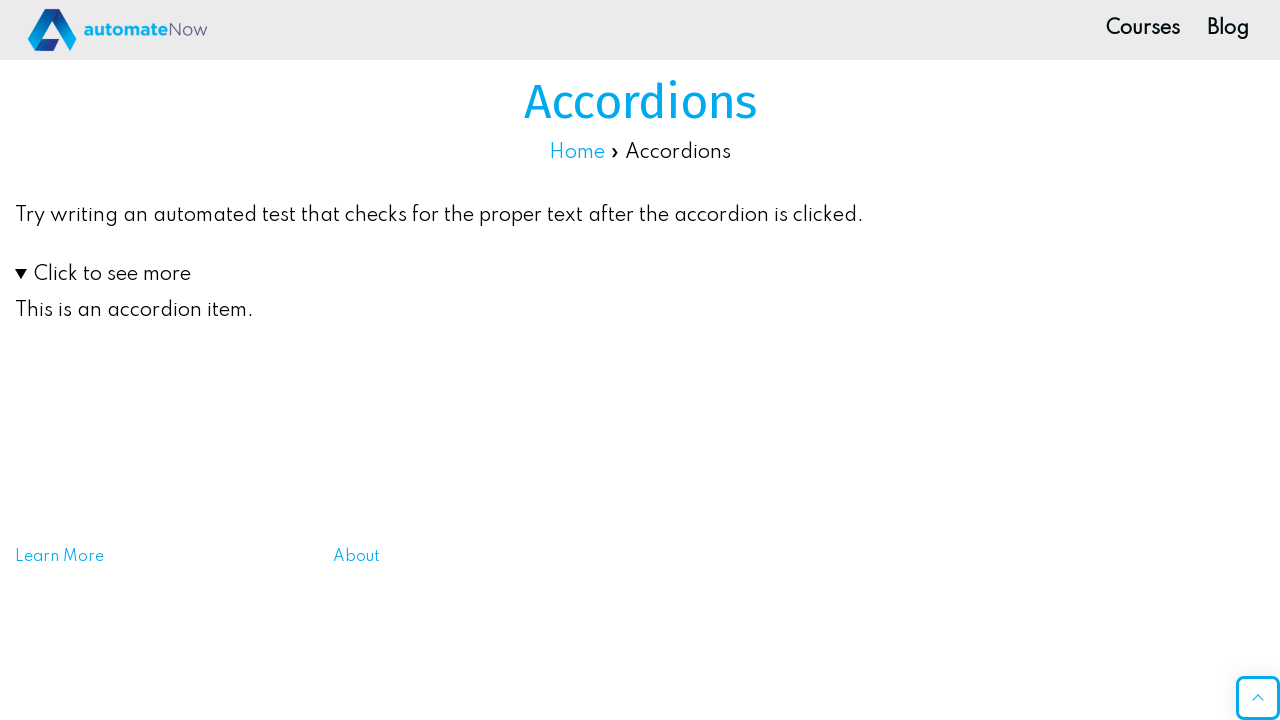

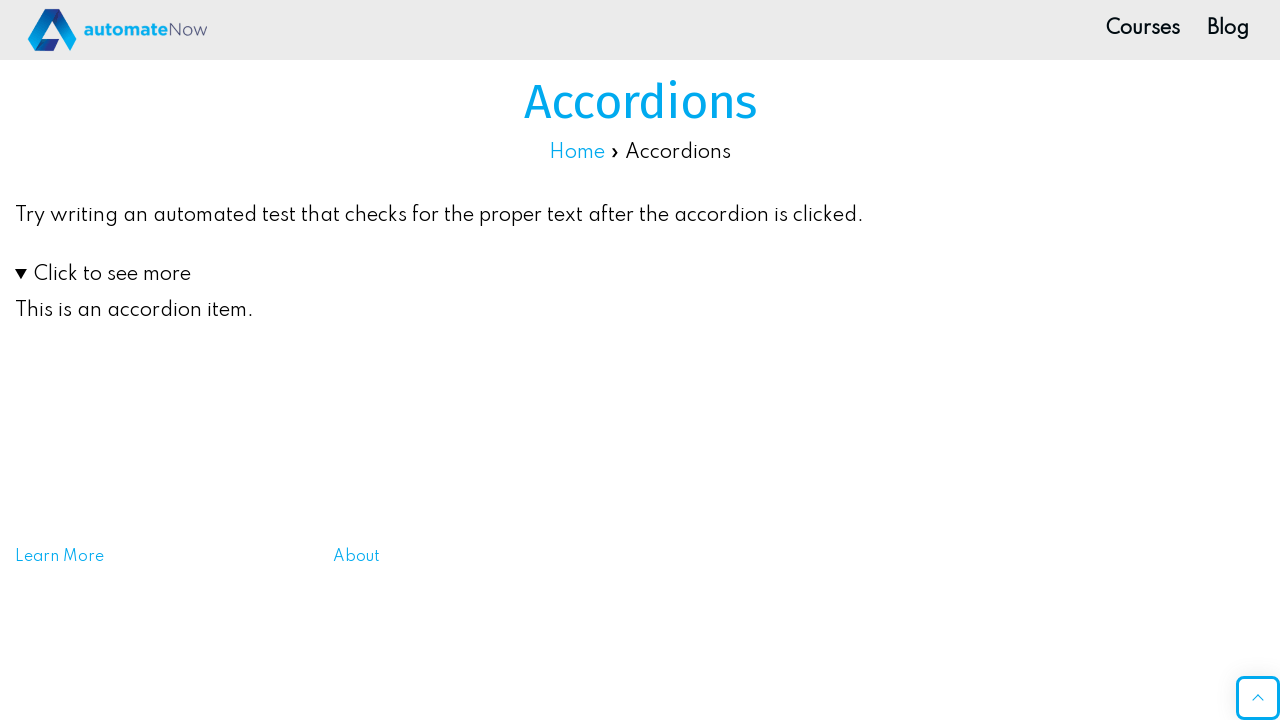